Navigates to VyTrack website, clicks the LOGIN button, and verifies that the password field is hidden by default

Starting URL: https://vytrack.com

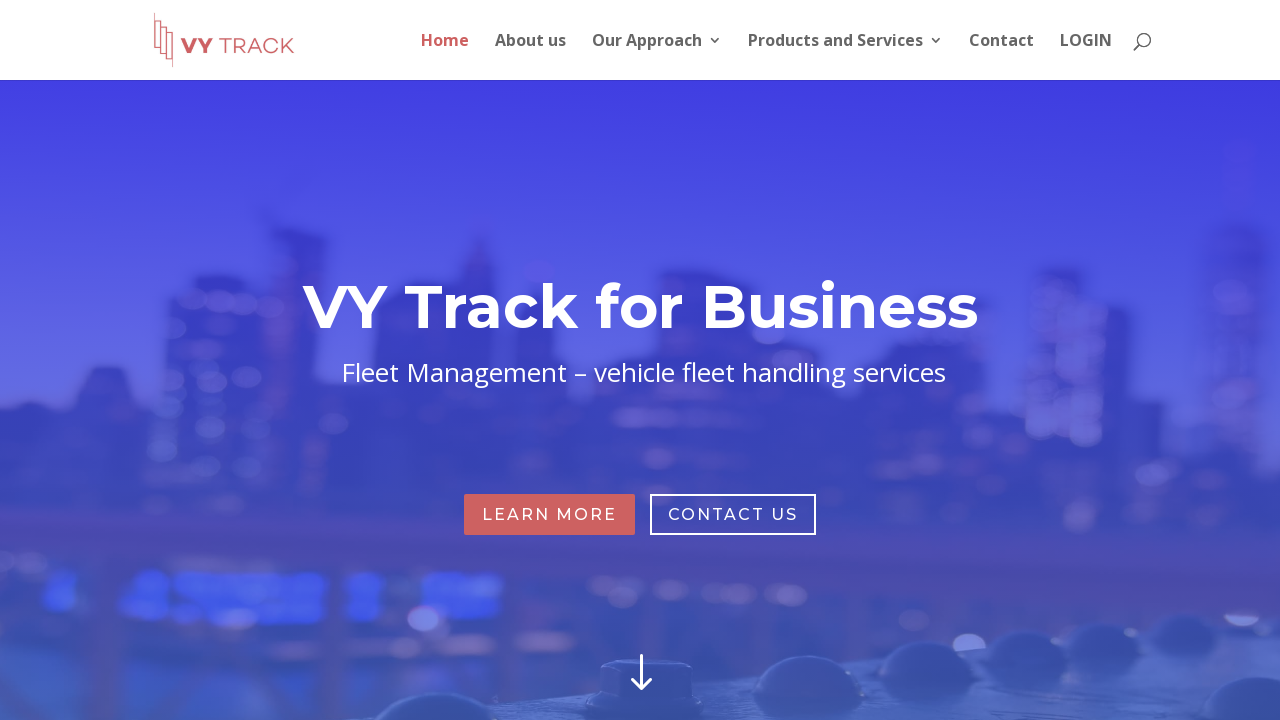

Navigated to VyTrack website
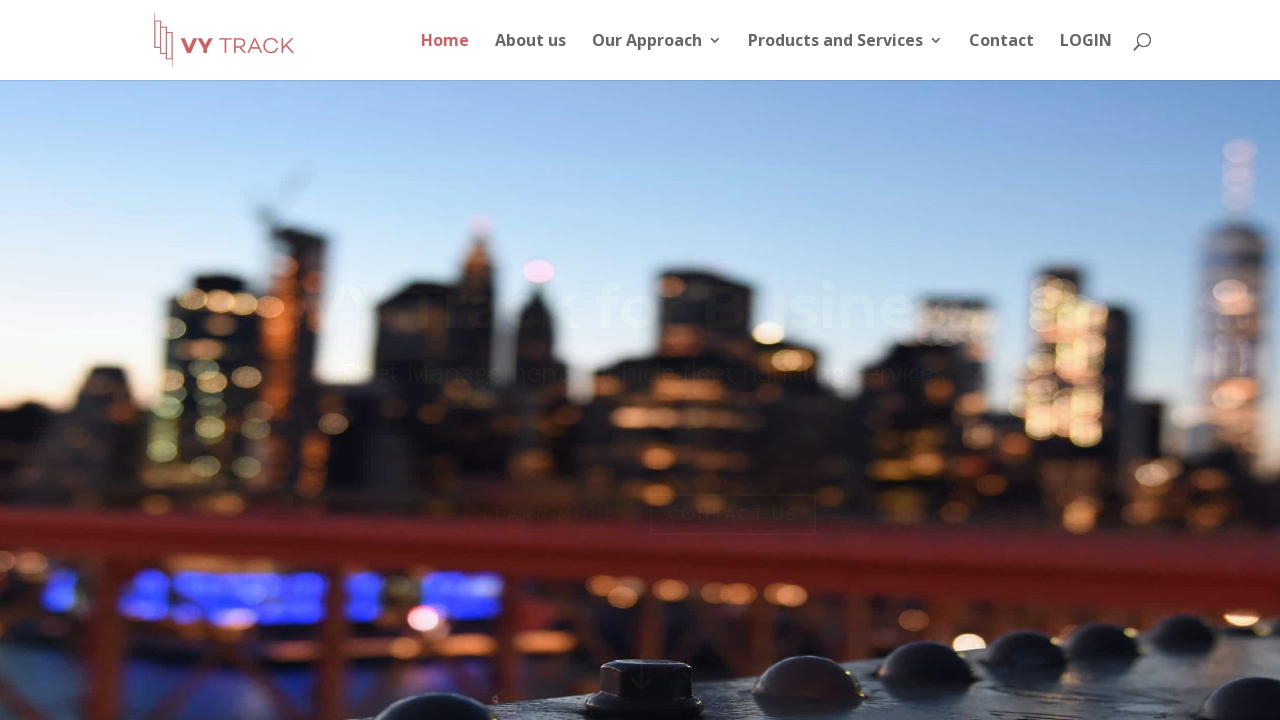

Clicked LOGIN button in top menu at (1086, 56) on #top-menu #menu-item-849
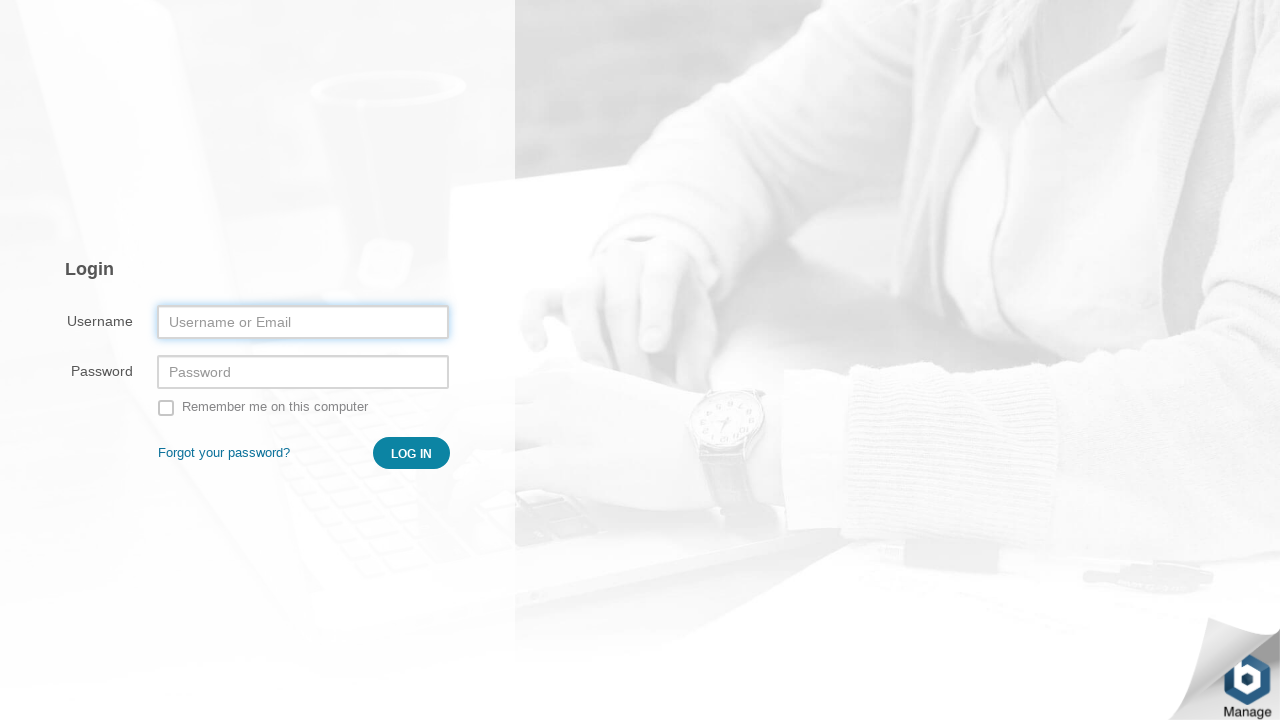

Login page loaded and password field is visible
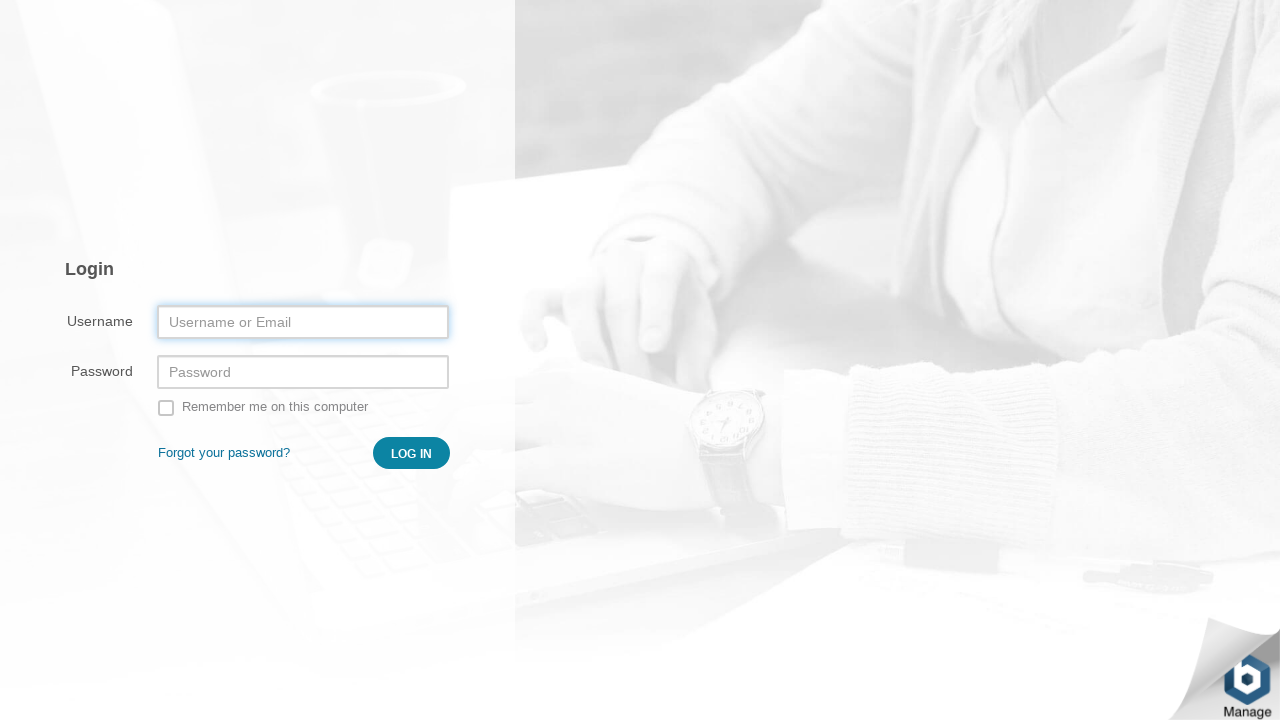

Verified that password field has type='password' attribute and is hidden by default
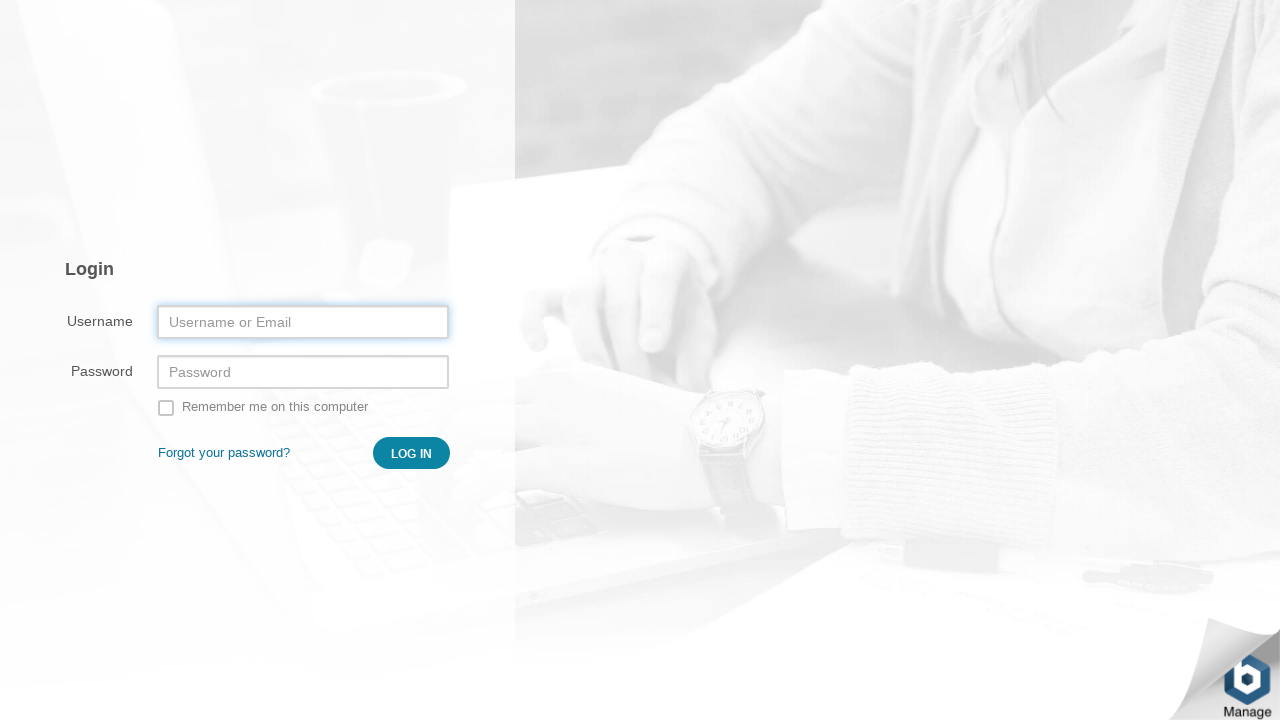

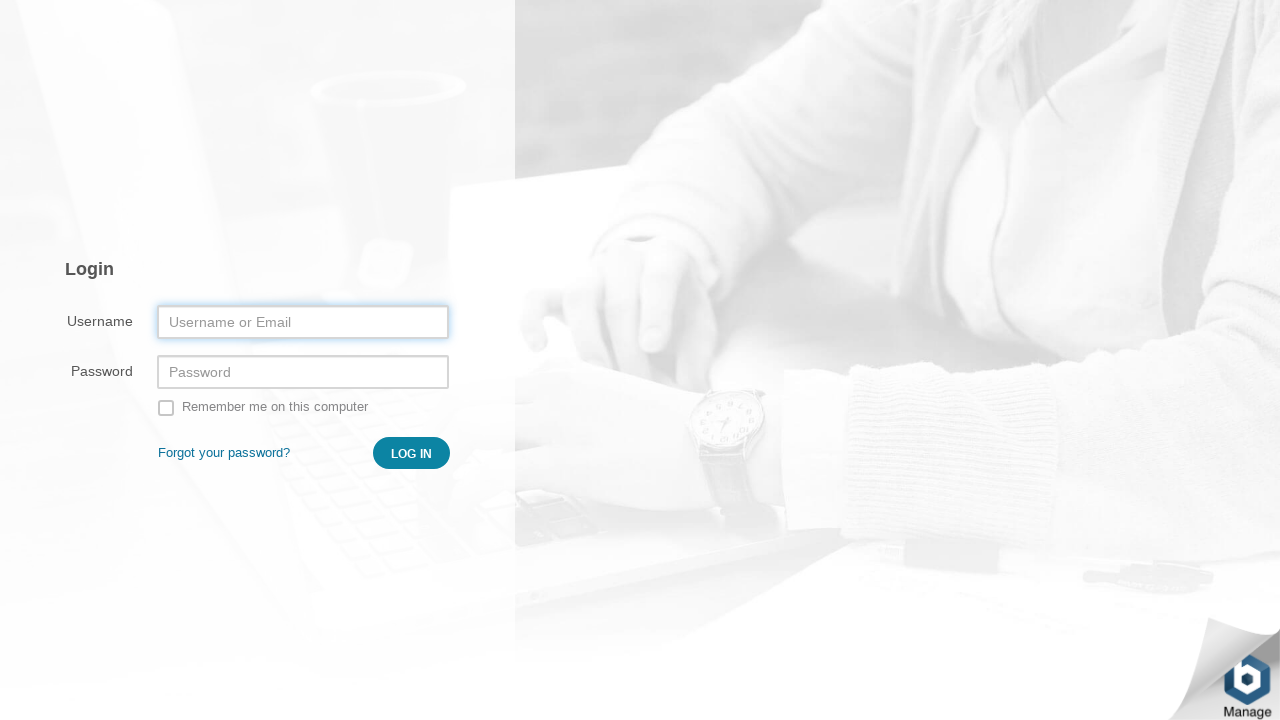